Tests search functionality by entering a search query and verifying results load, then returning to home page

Starting URL: https://www.va.gov

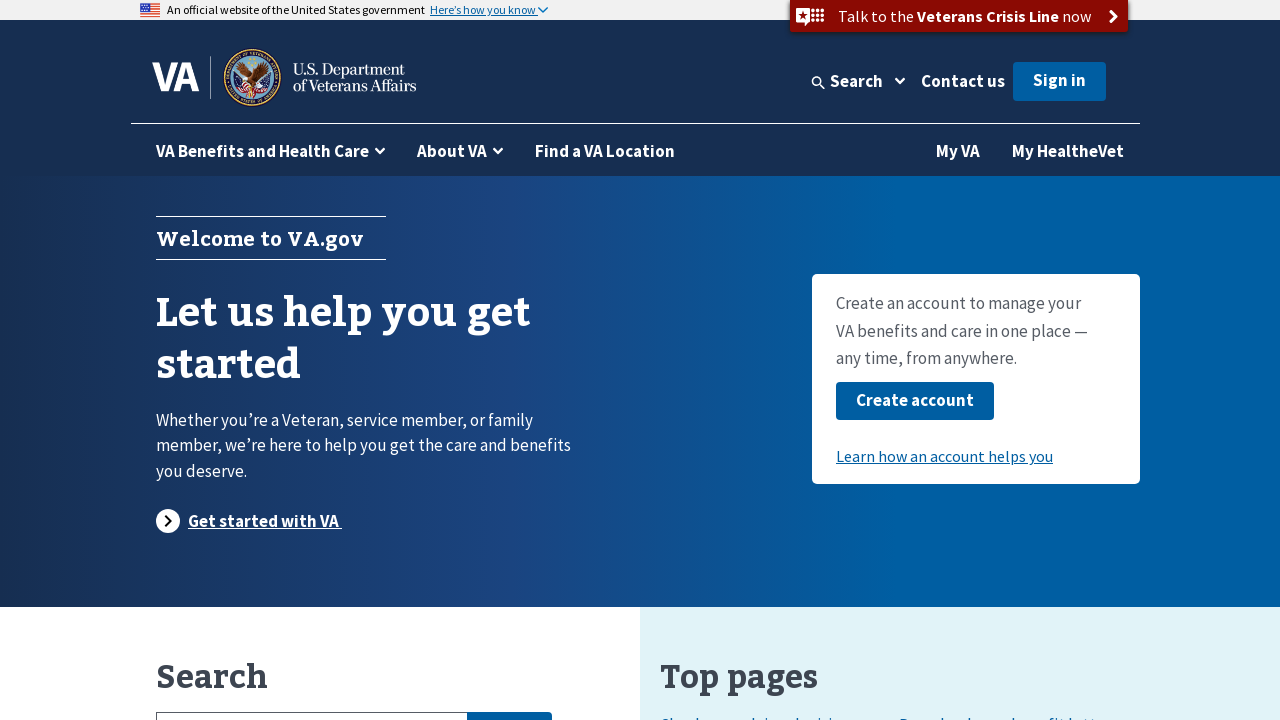

Clicked on search bar/icon to open search at (858, 81) on button:has-text('Search'), input[type='search'], #search-button, [aria-label='Se
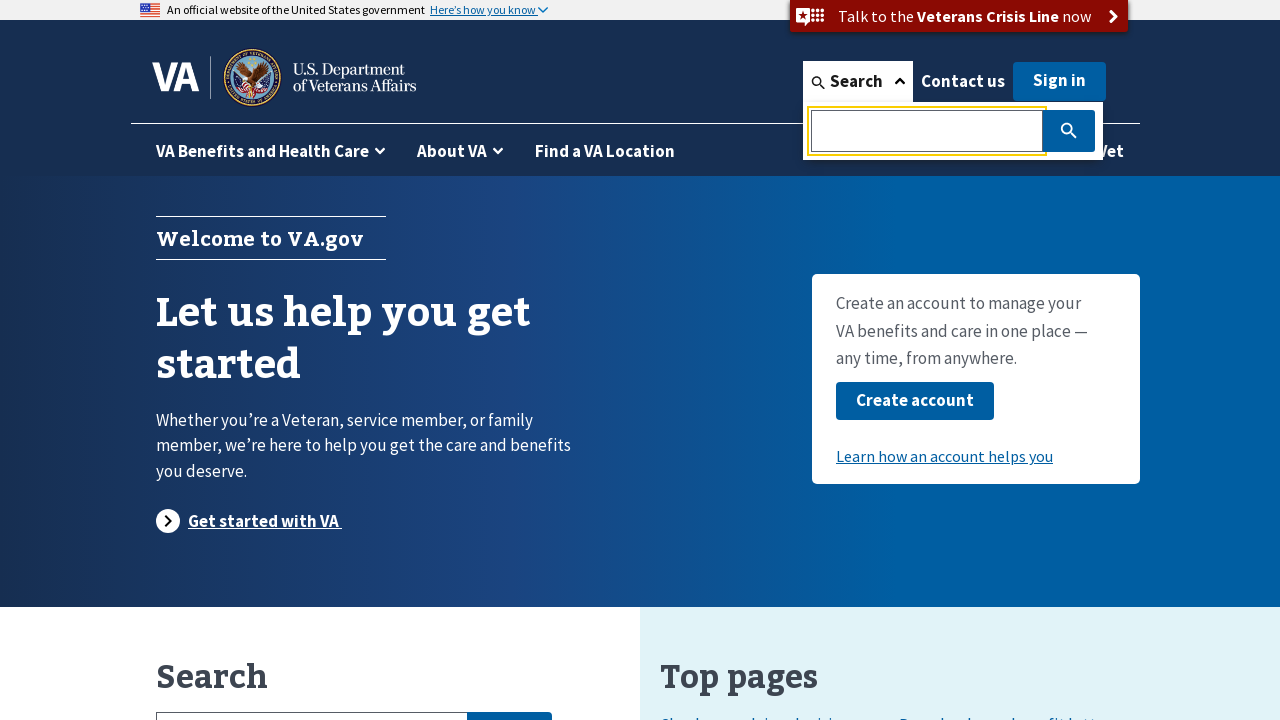

Entered search query 'Hakan' into search field on input[type='search'], input[name='query'], input[id='search-field'], input[place
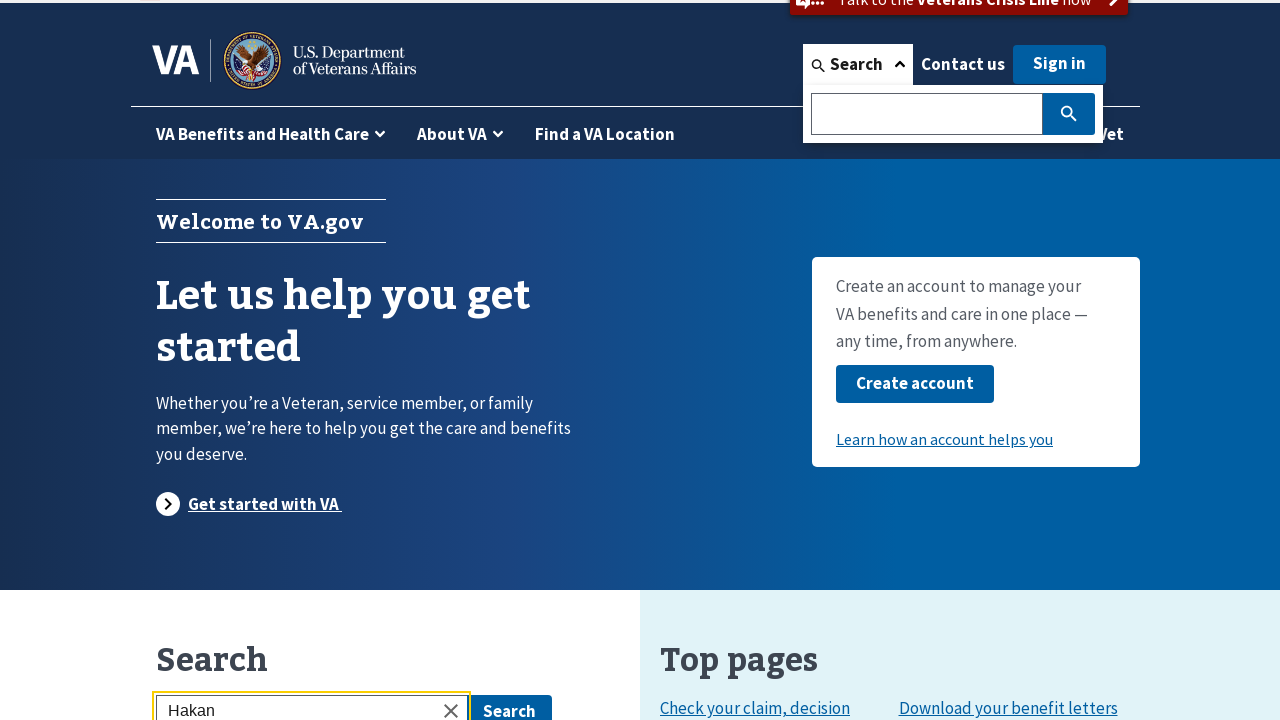

Clicked search button to submit query at (1069, 114) on button[type='submit']:has-text('Search'), input[type='submit']
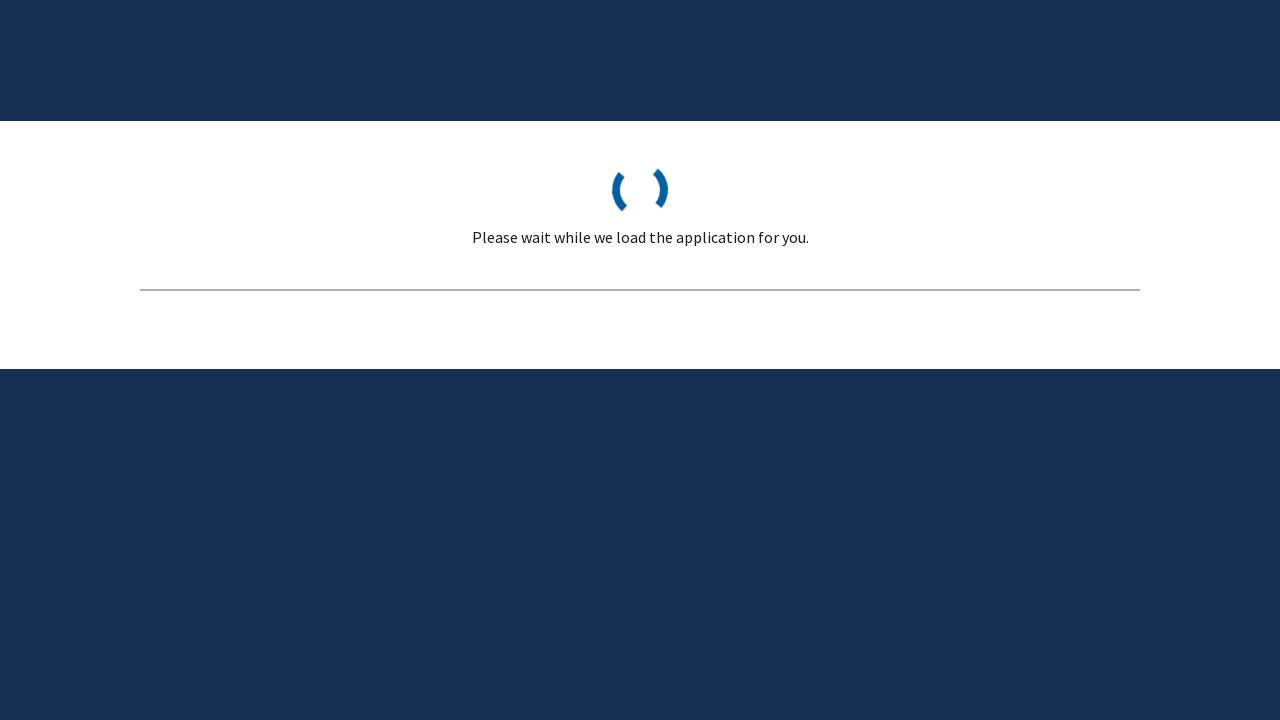

Search results loaded successfully
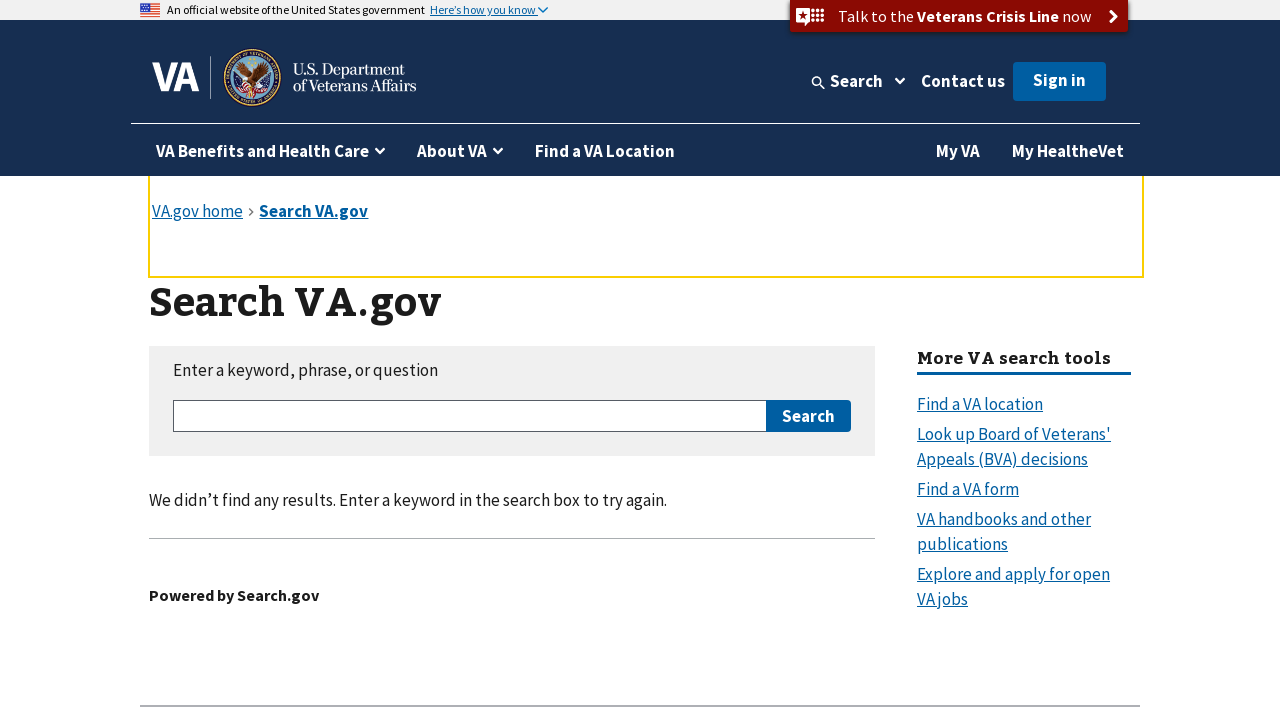

Navigated back to VA.gov home page
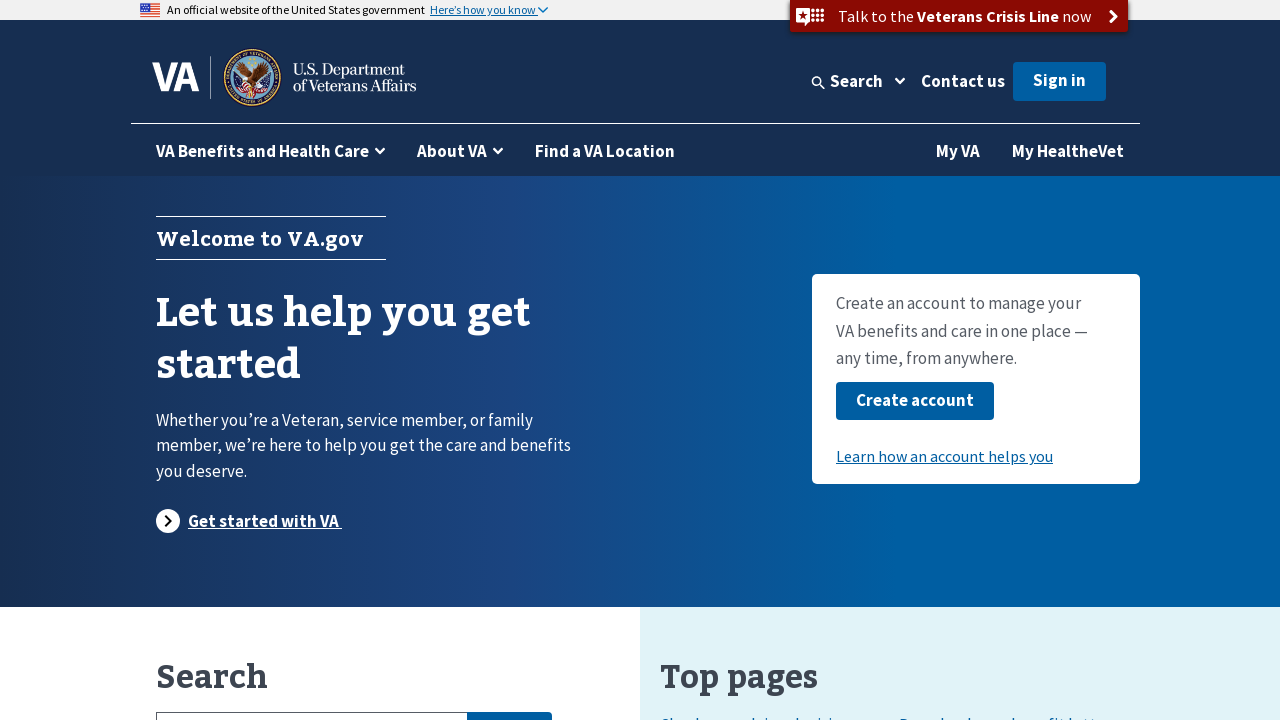

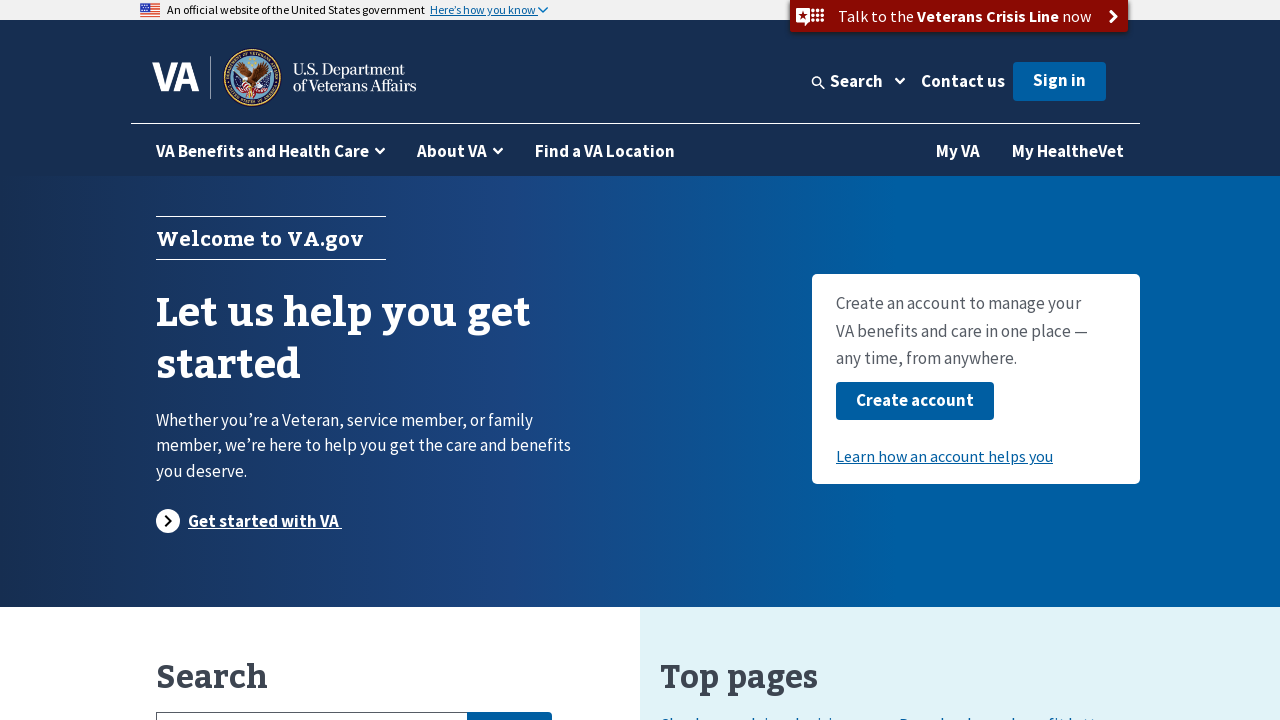